Navigates to the RedBus website and takes a screenshot of the homepage

Starting URL: https://www.redbus.in/

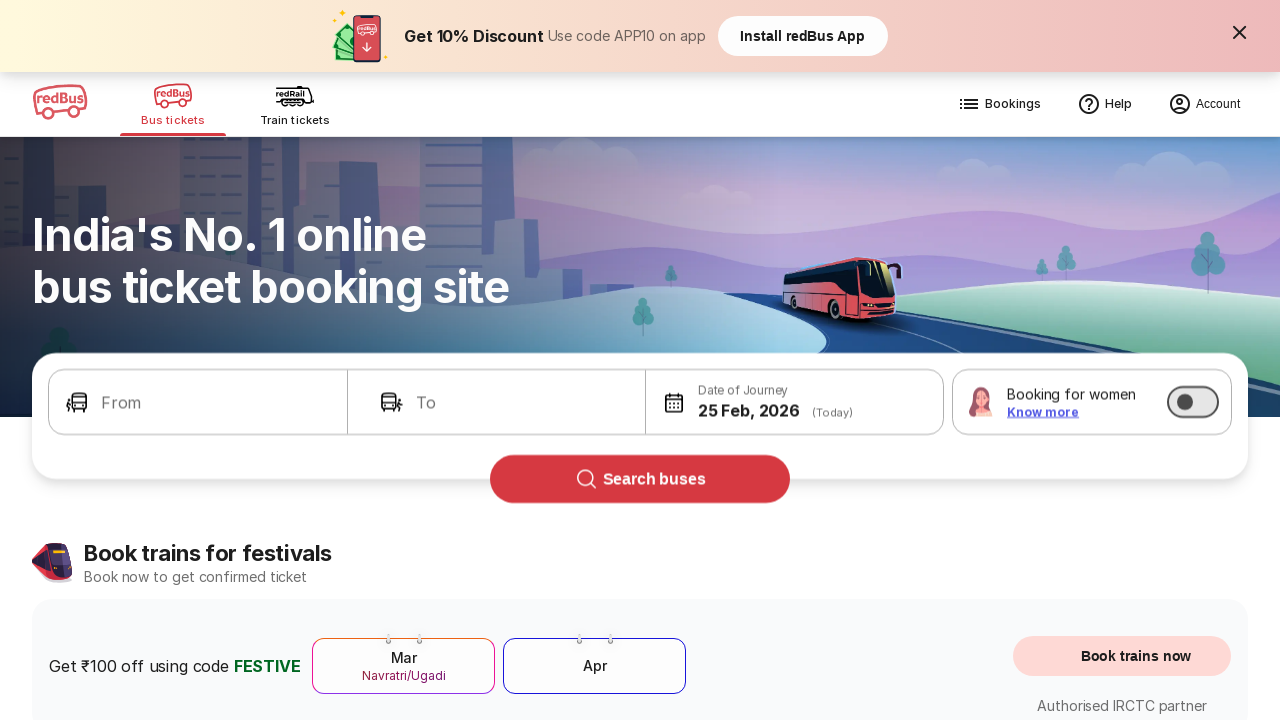

Took screenshot of RedBus homepage
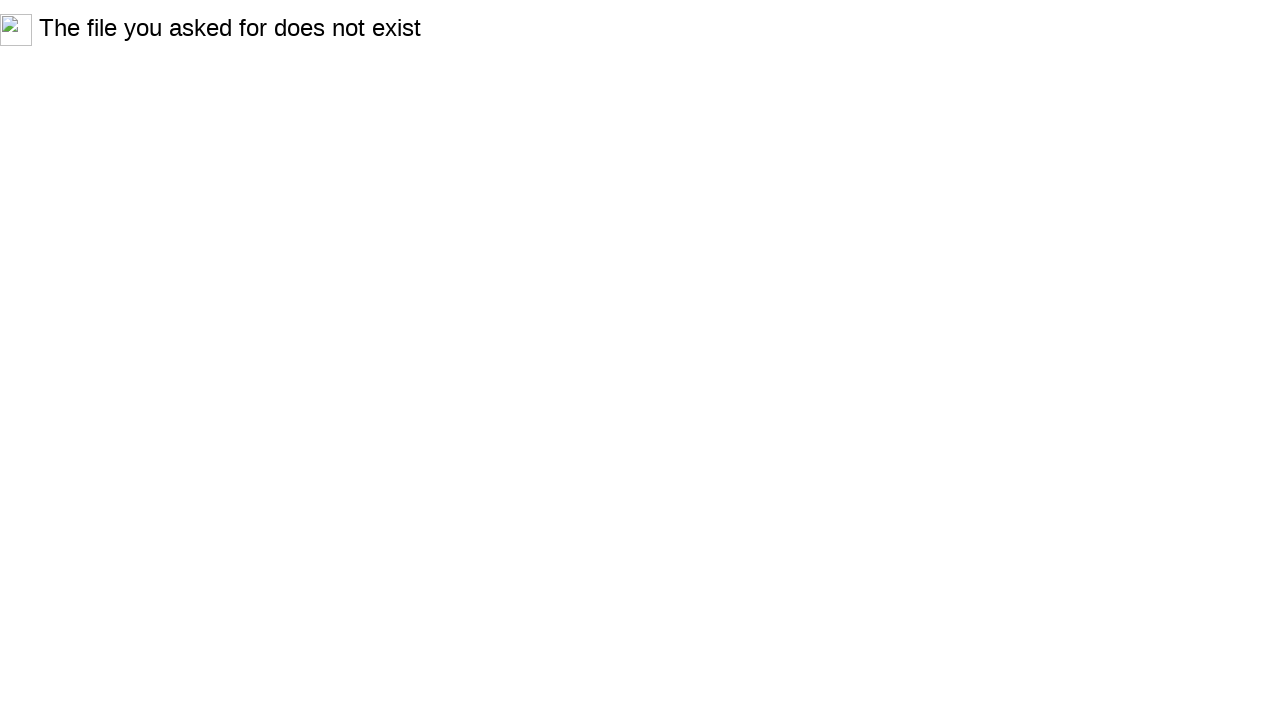

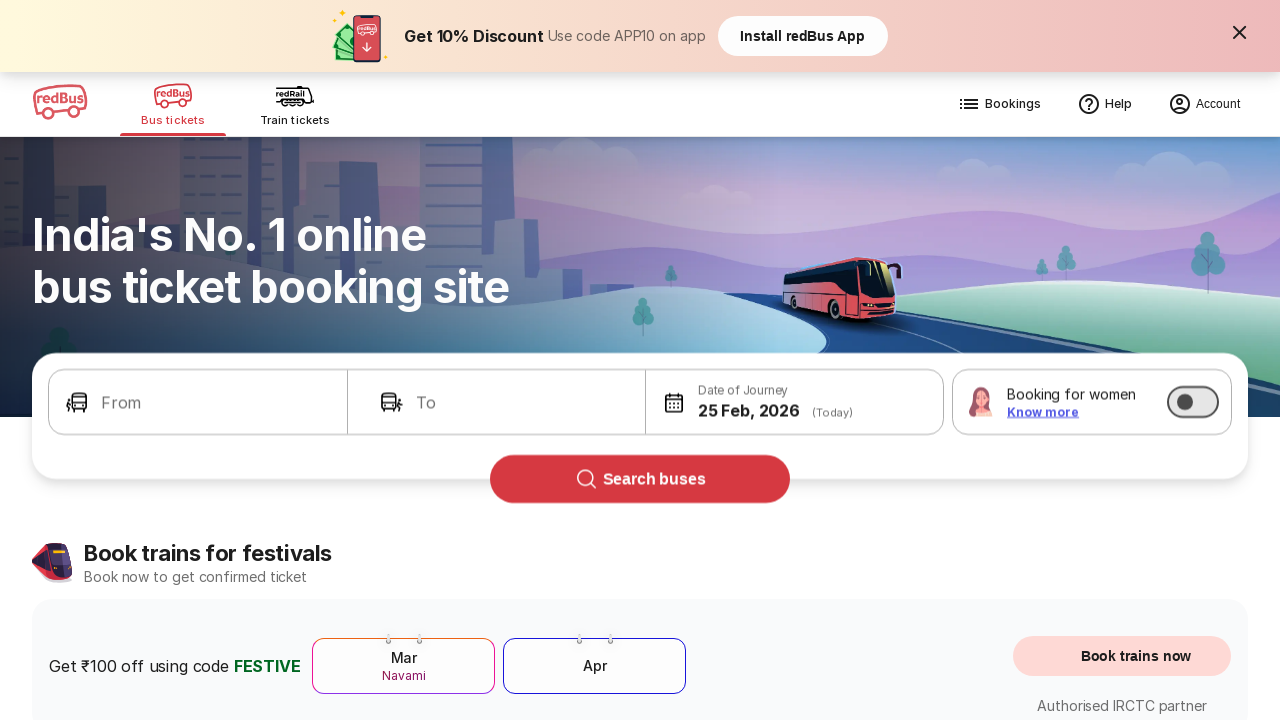